Tests that the "Clear completed" button is hidden when there are no completed items.

Starting URL: https://demo.playwright.dev/todomvc

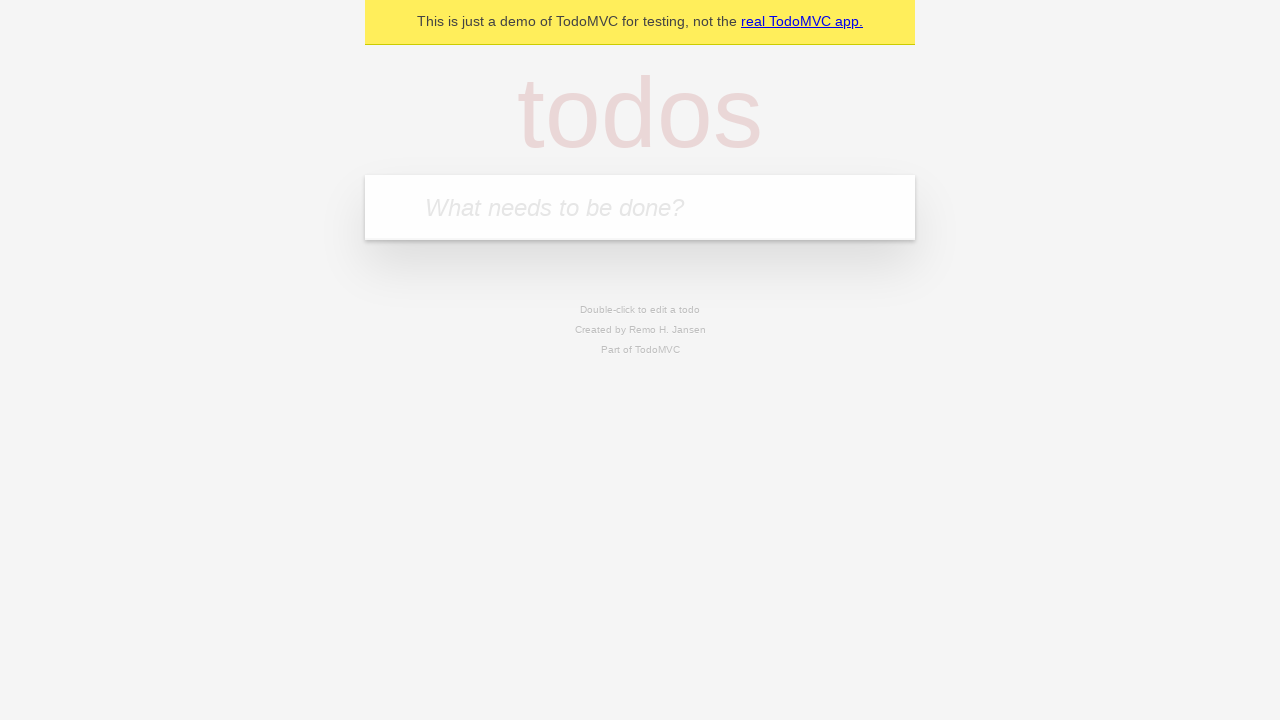

Navigated to TodoMVC demo application
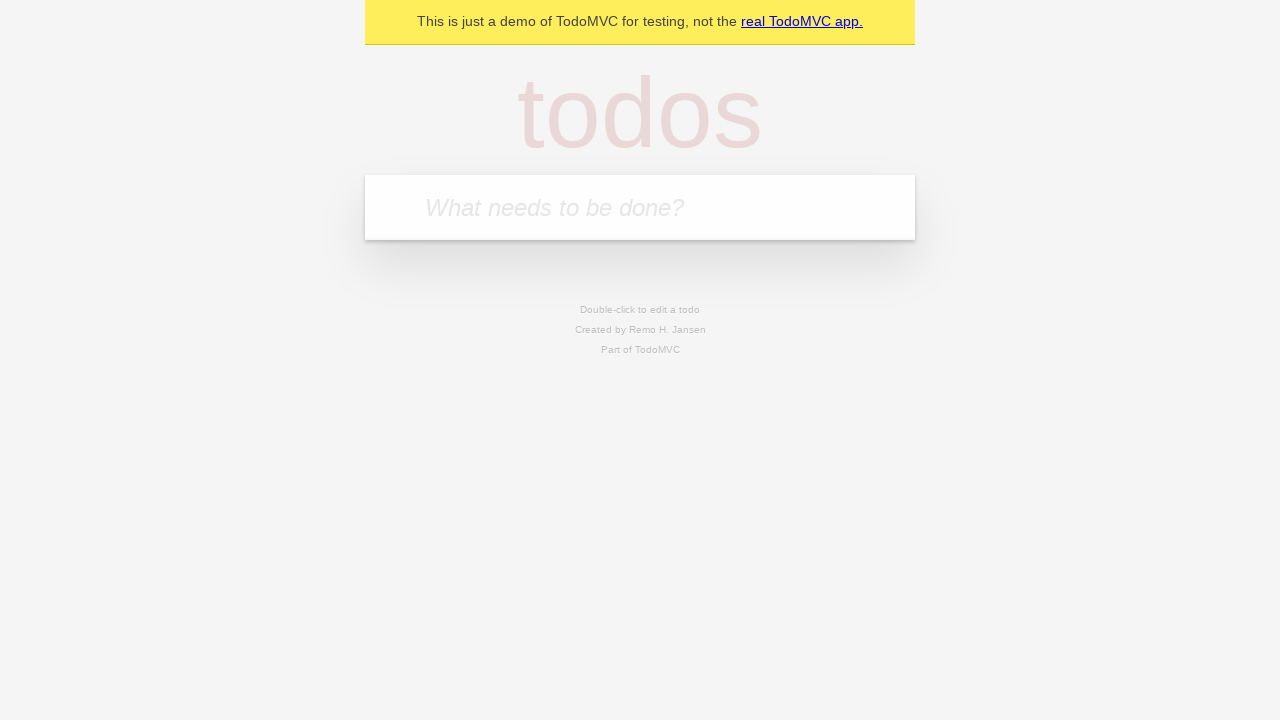

Located the 'What needs to be done?' input field
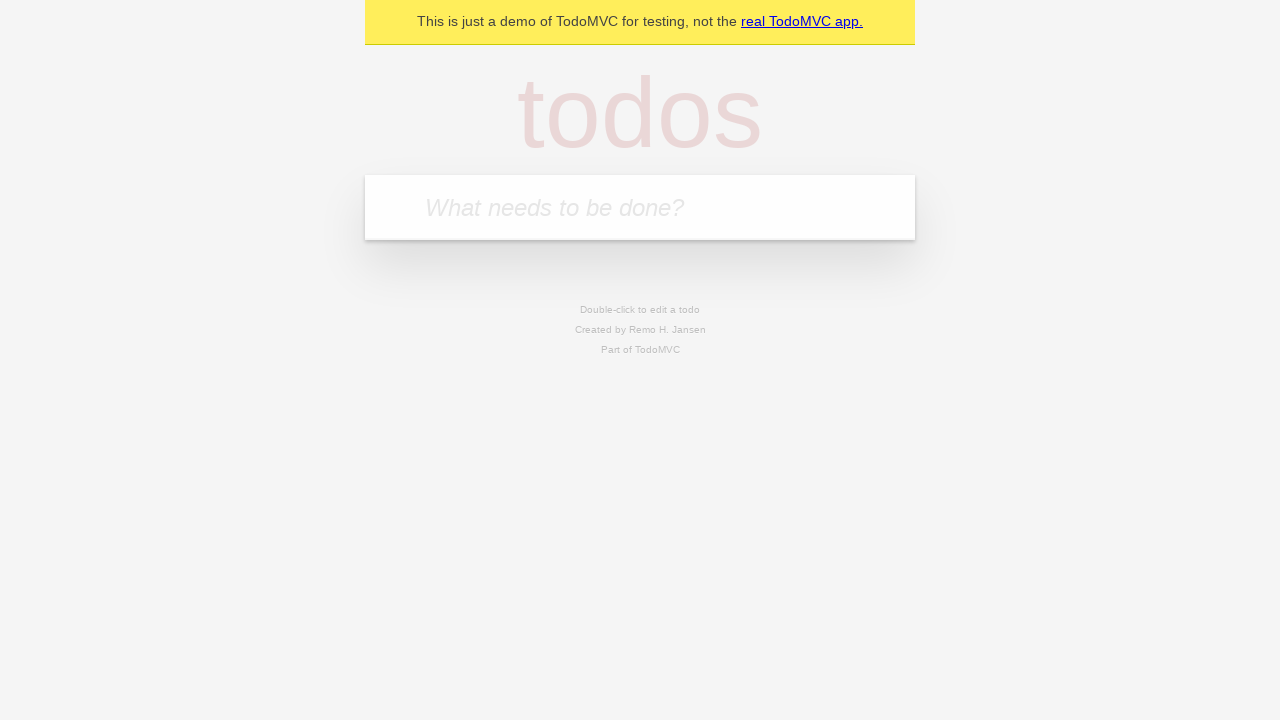

Filled first todo: 'buy some cheese' on internal:attr=[placeholder="What needs to be done?"i]
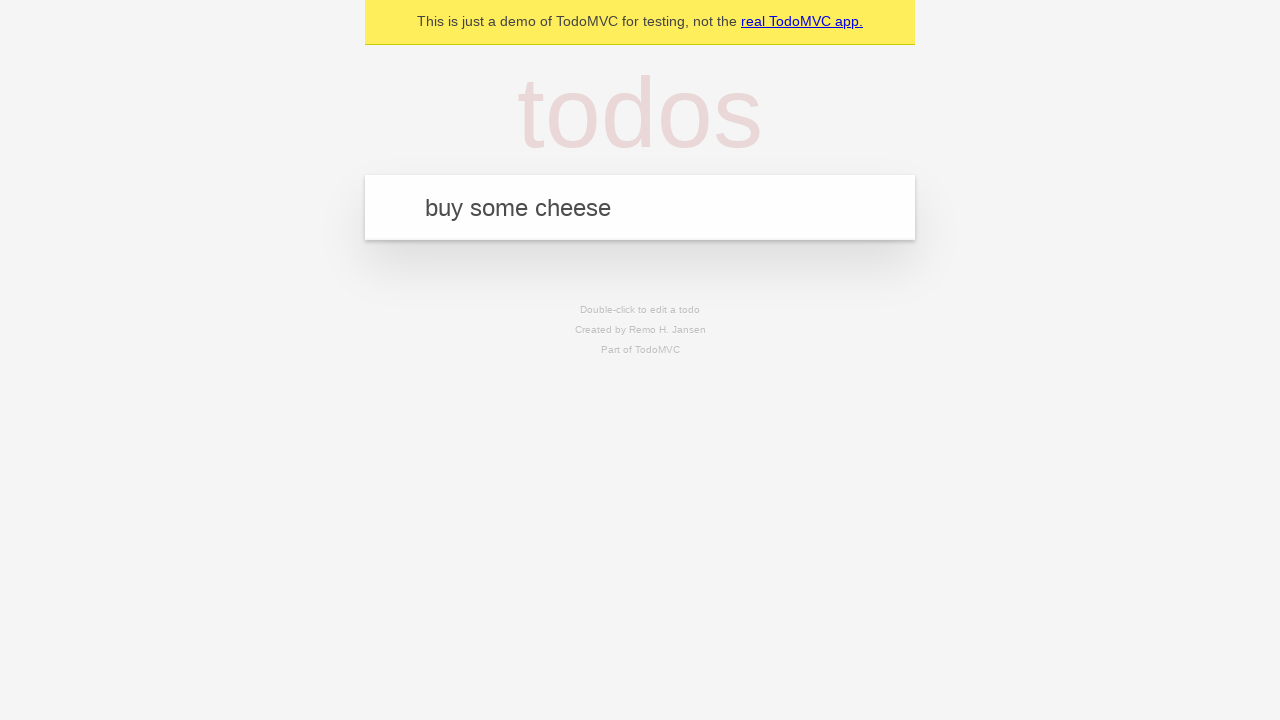

Pressed Enter to create first todo on internal:attr=[placeholder="What needs to be done?"i]
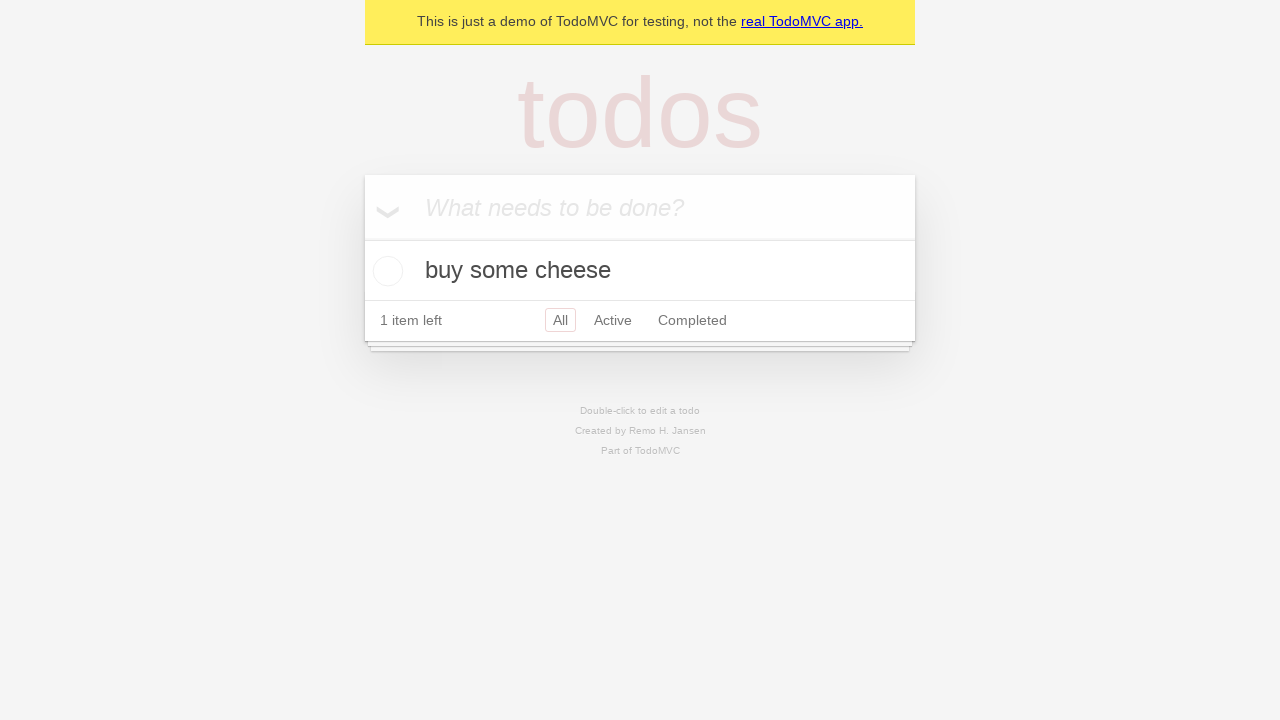

Filled second todo: 'feed the cat' on internal:attr=[placeholder="What needs to be done?"i]
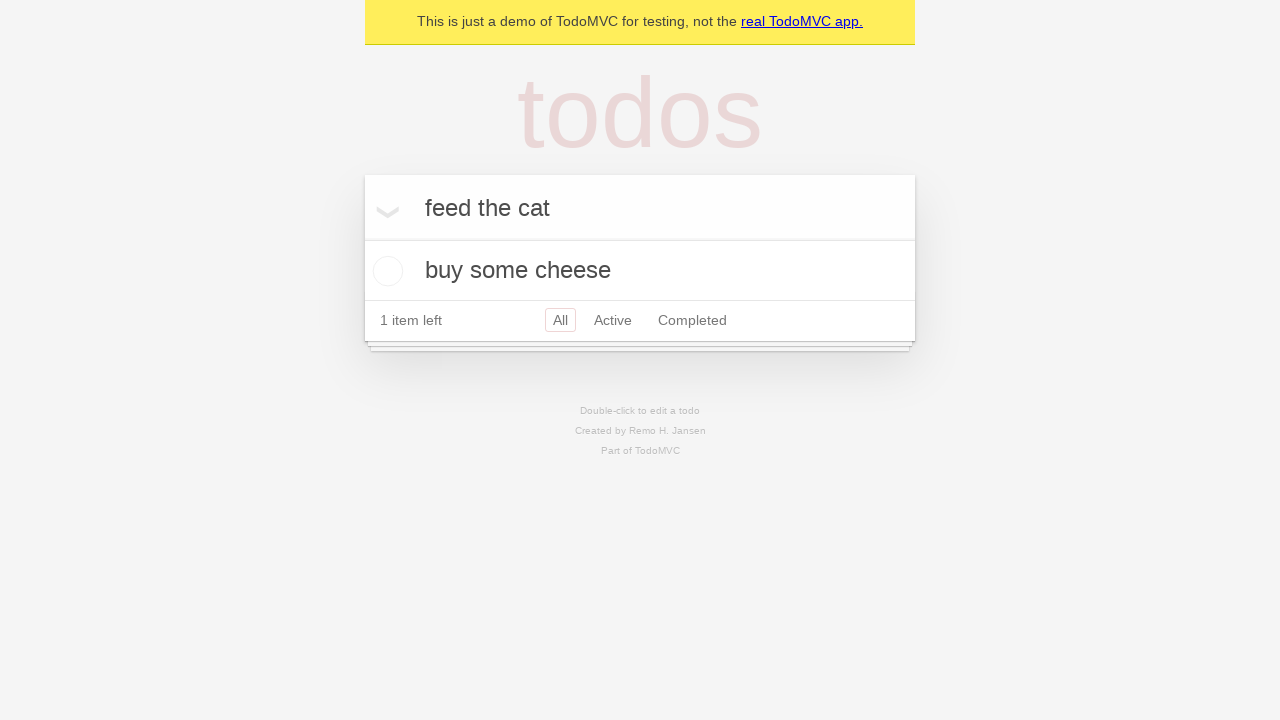

Pressed Enter to create second todo on internal:attr=[placeholder="What needs to be done?"i]
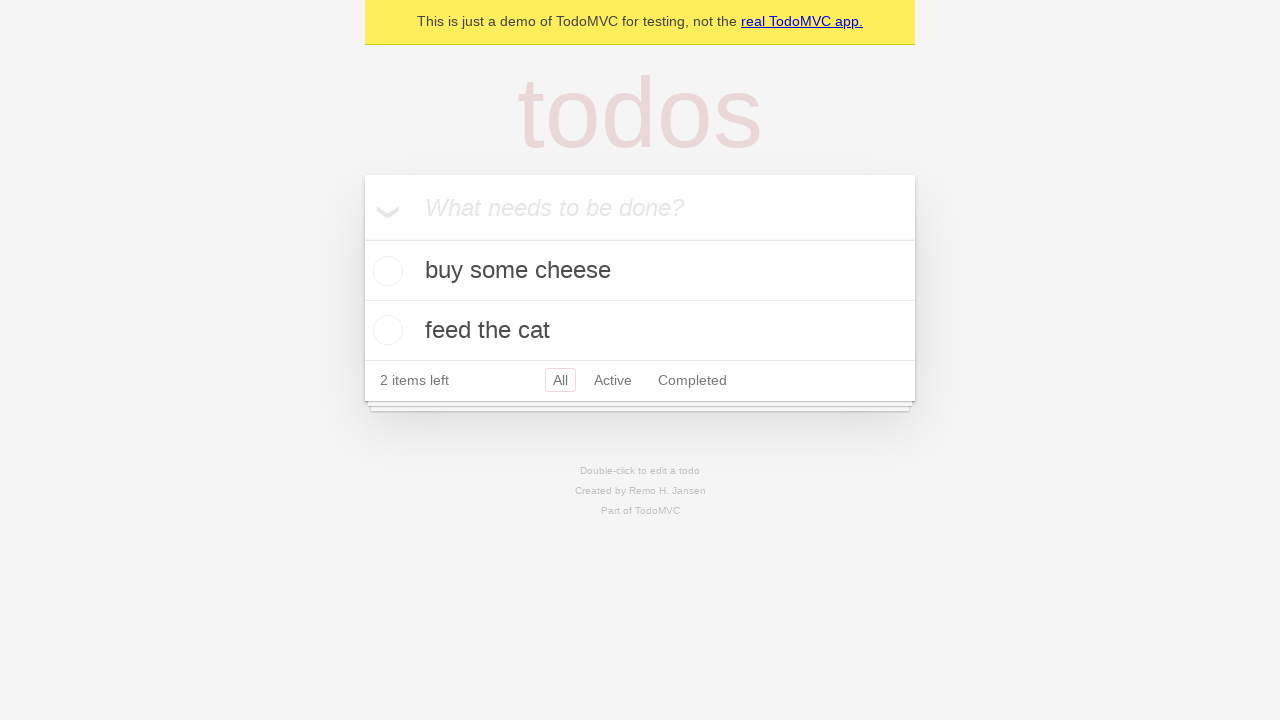

Filled third todo: 'book a doctors appointment' on internal:attr=[placeholder="What needs to be done?"i]
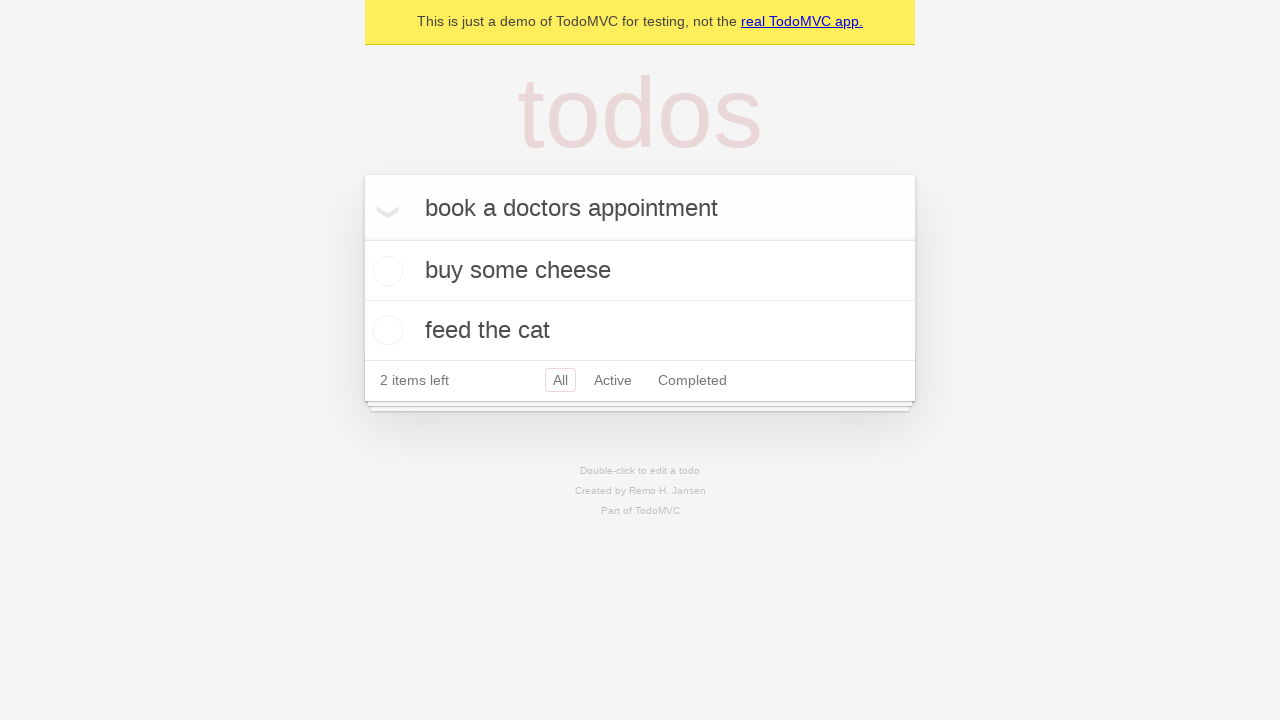

Pressed Enter to create third todo on internal:attr=[placeholder="What needs to be done?"i]
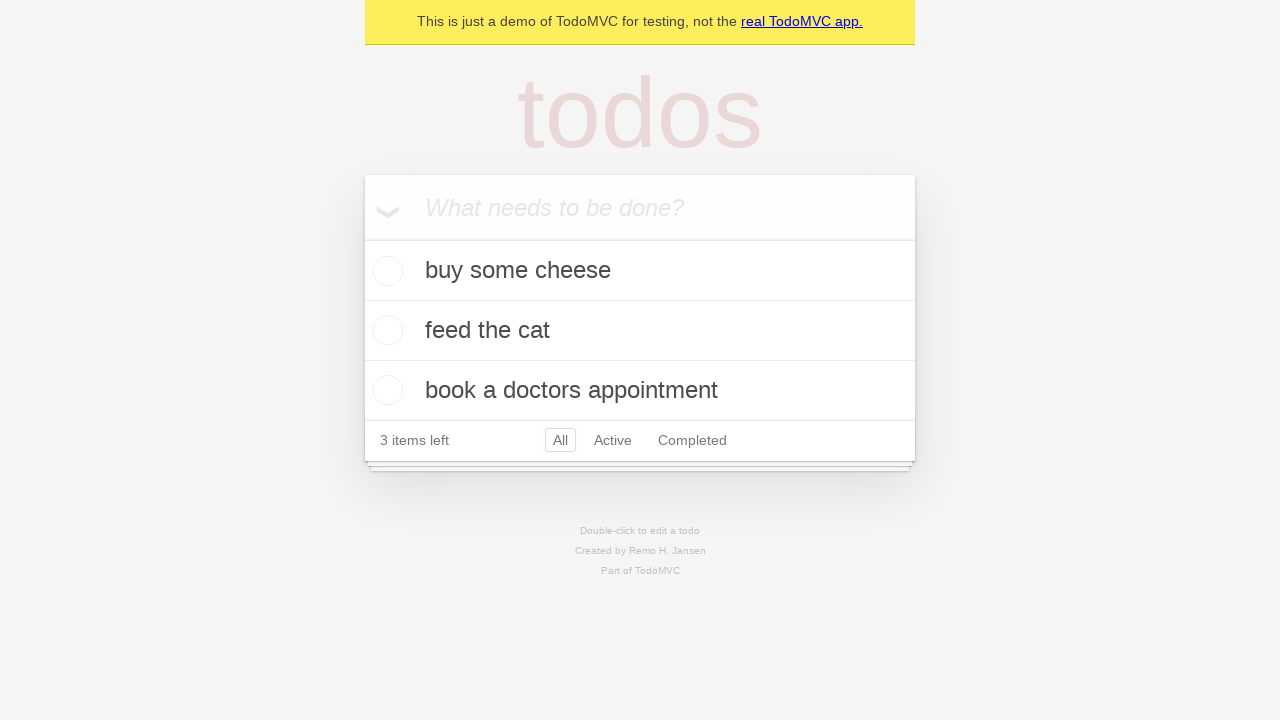

Marked first todo as completed at (385, 271) on .todo-list li .toggle >> nth=0
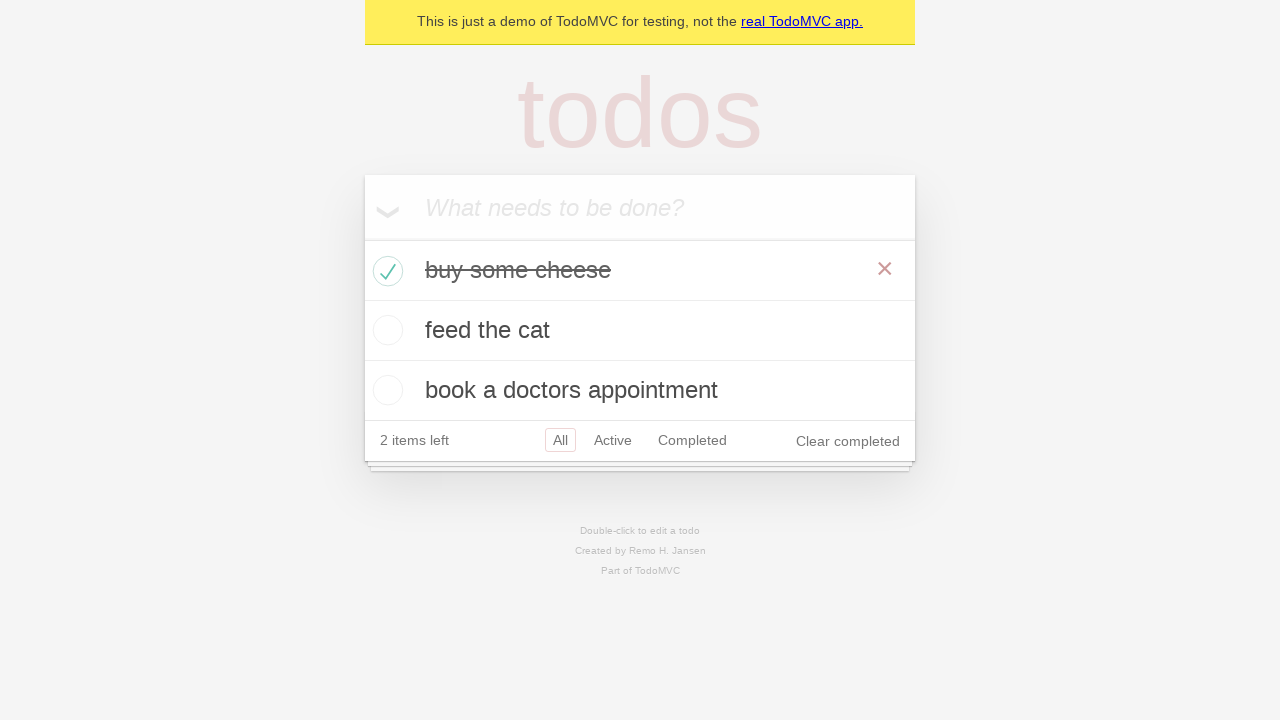

Clicked 'Clear completed' button to remove completed todo at (848, 441) on internal:role=button[name="Clear completed"i]
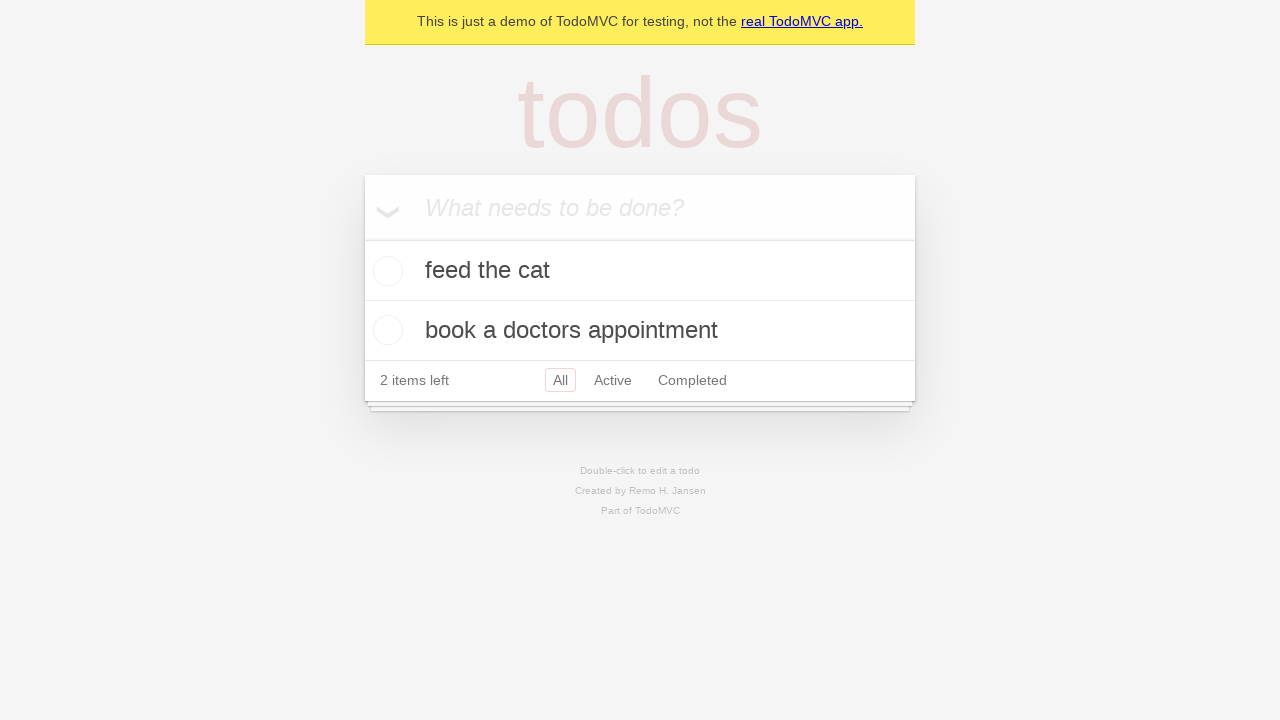

Verified 'Clear completed' button is hidden when no completed items exist
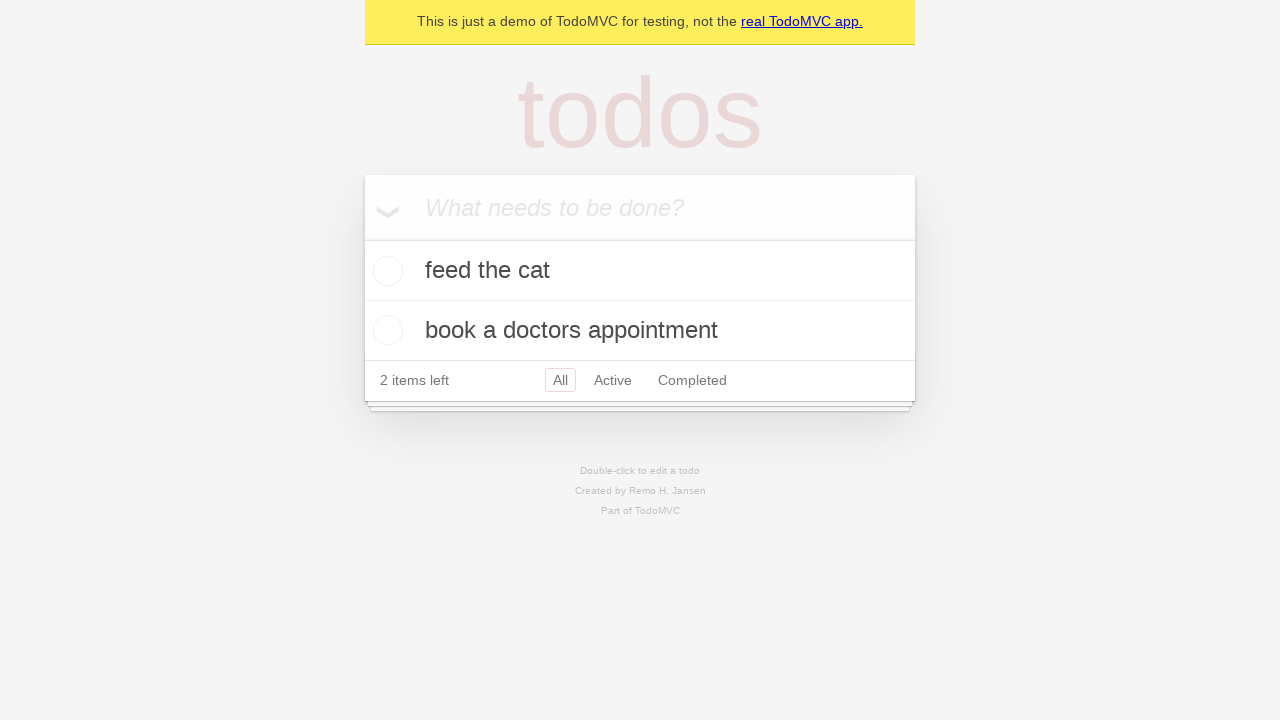

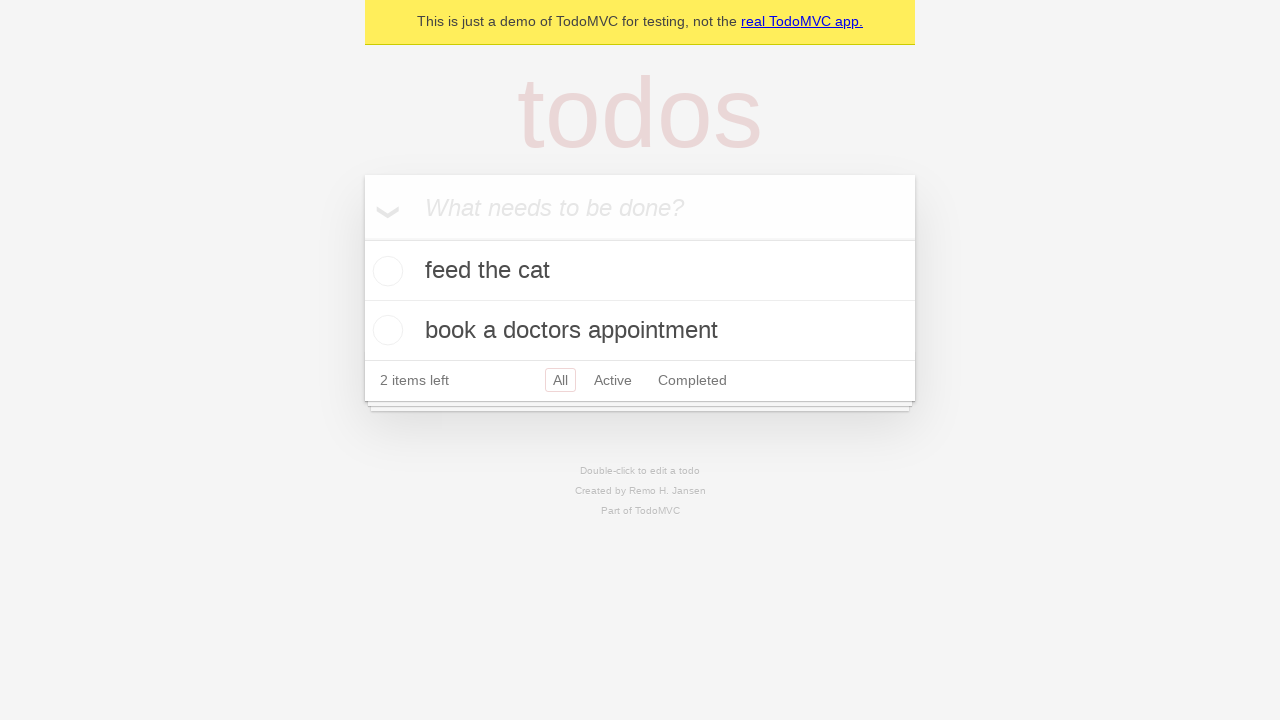